Tests JavaScript prompt alert by clicking a button that triggers a prompt, entering text, and accepting it

Starting URL: https://automationfc.github.io/basic-form/index.html

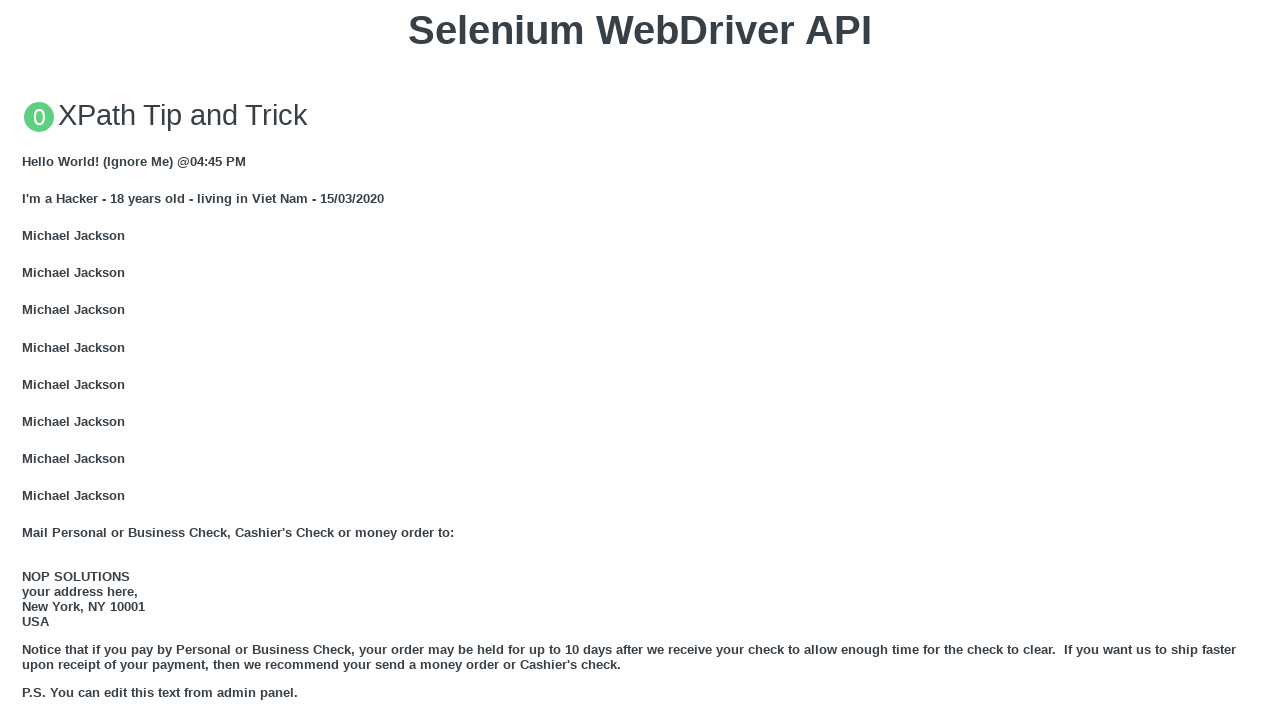

Set up dialog handler to accept prompt with course name
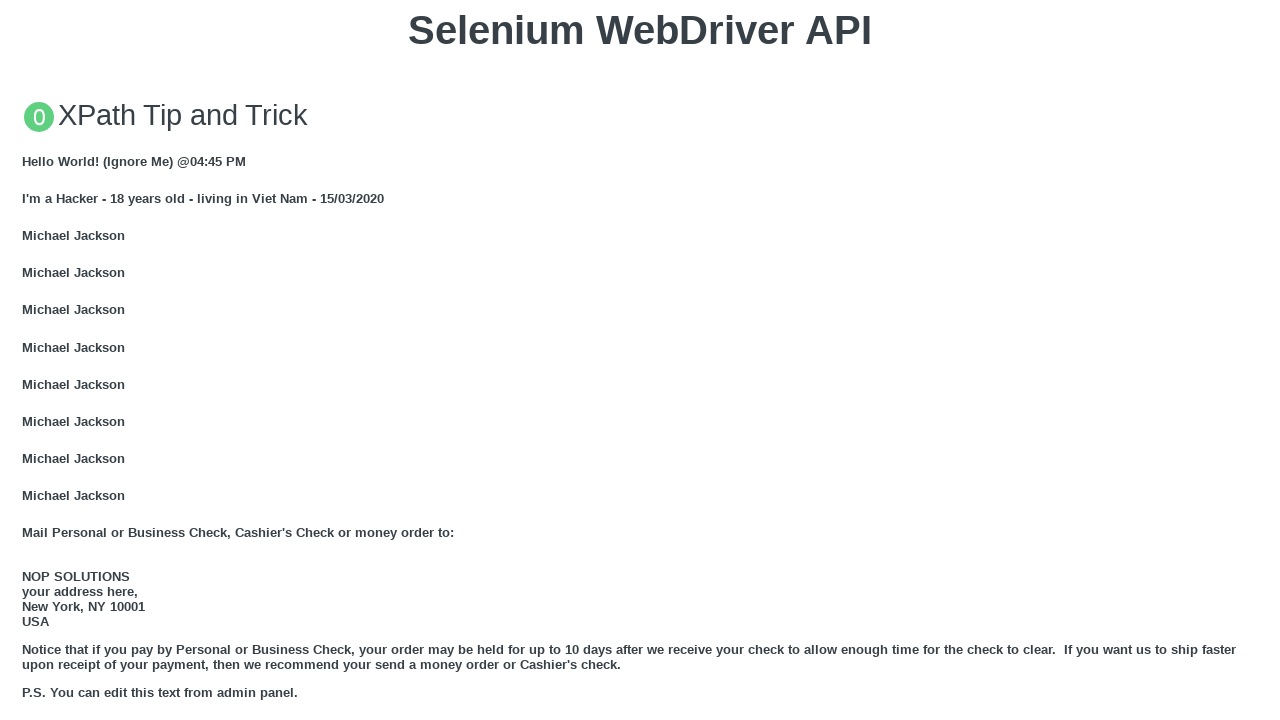

Clicked button to trigger JavaScript prompt alert at (640, 360) on xpath=//button[text()='Click for JS Prompt']
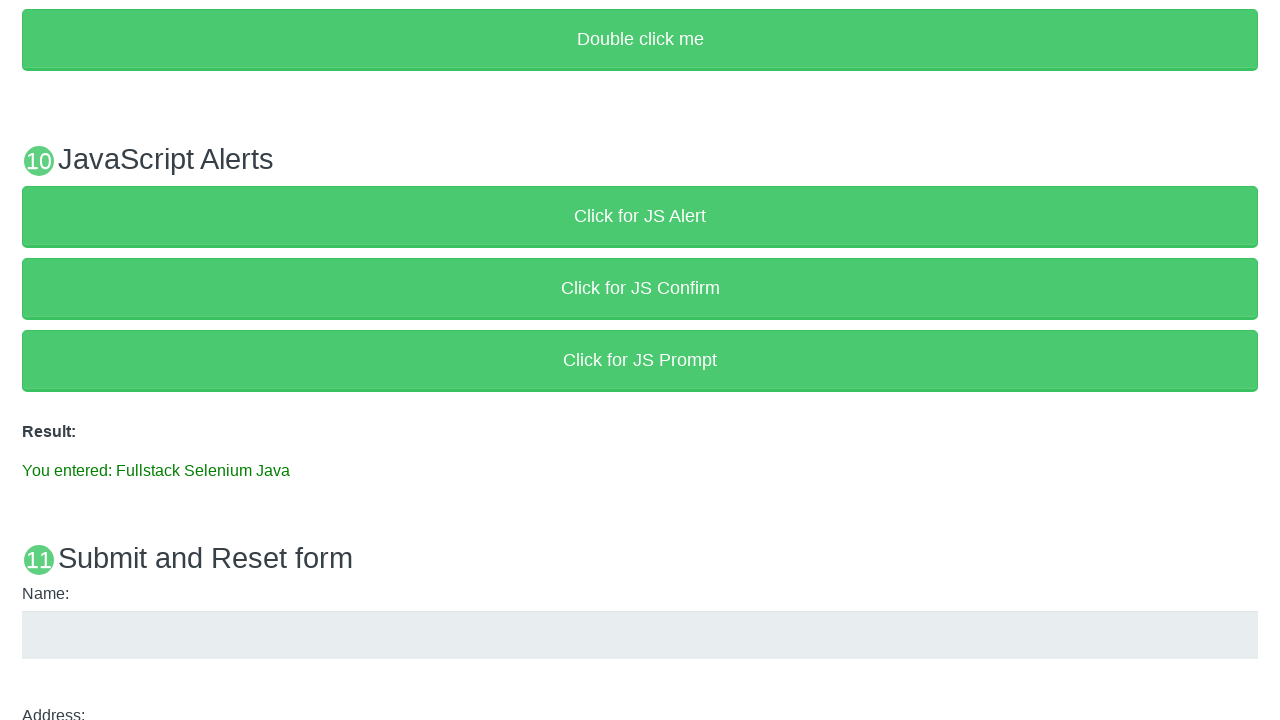

Prompt was accepted and result text updated with entered course name 'Fullstack Selenium Java'
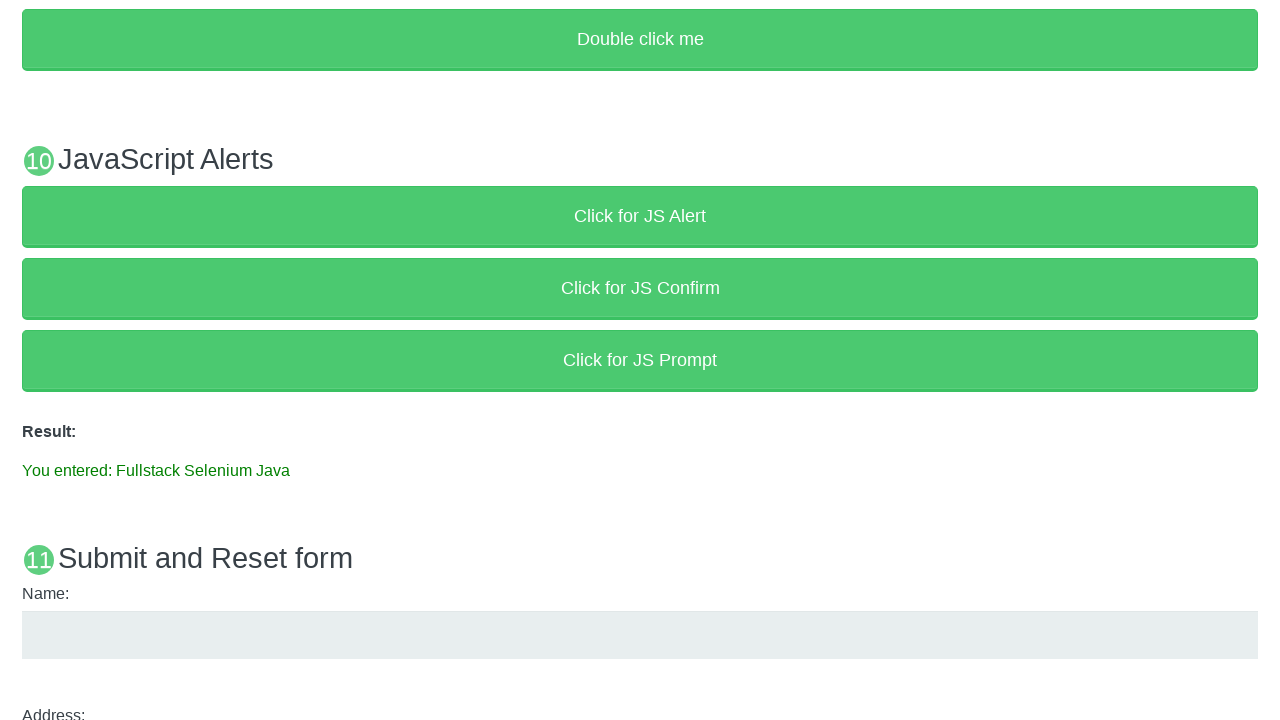

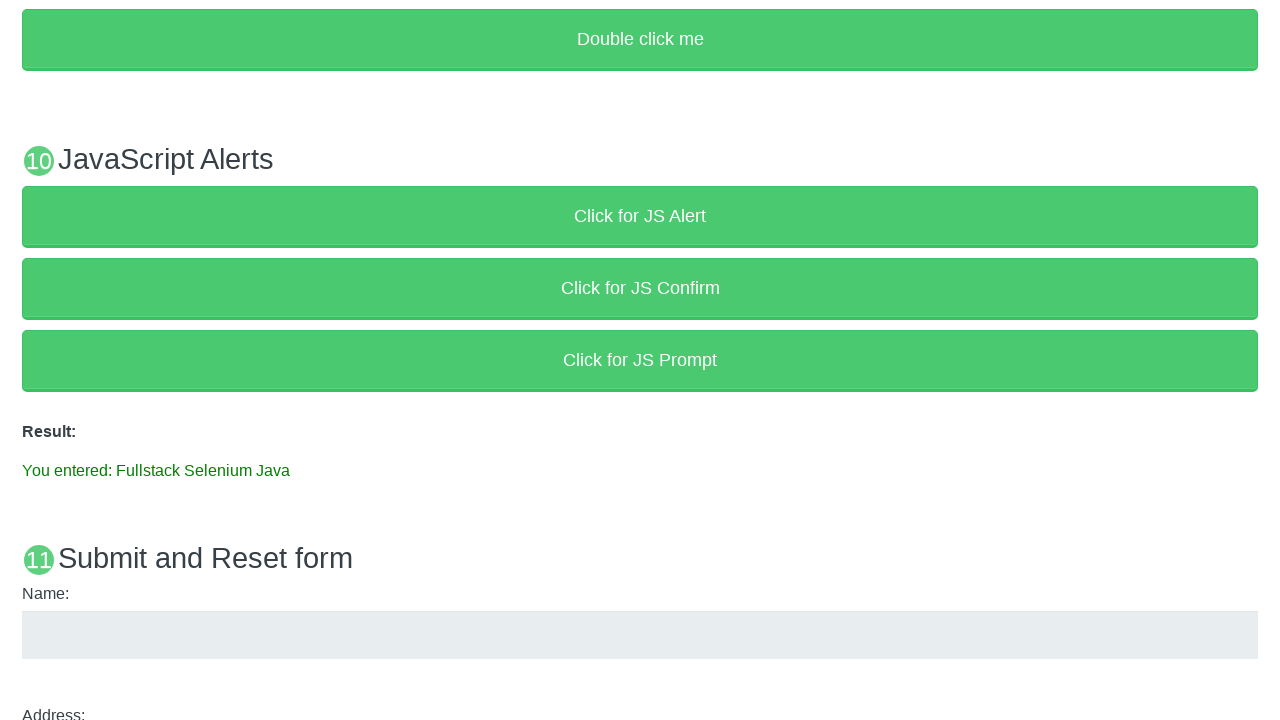